Tests that Clear completed button is hidden when there are no completed items

Starting URL: https://demo.playwright.dev/todomvc

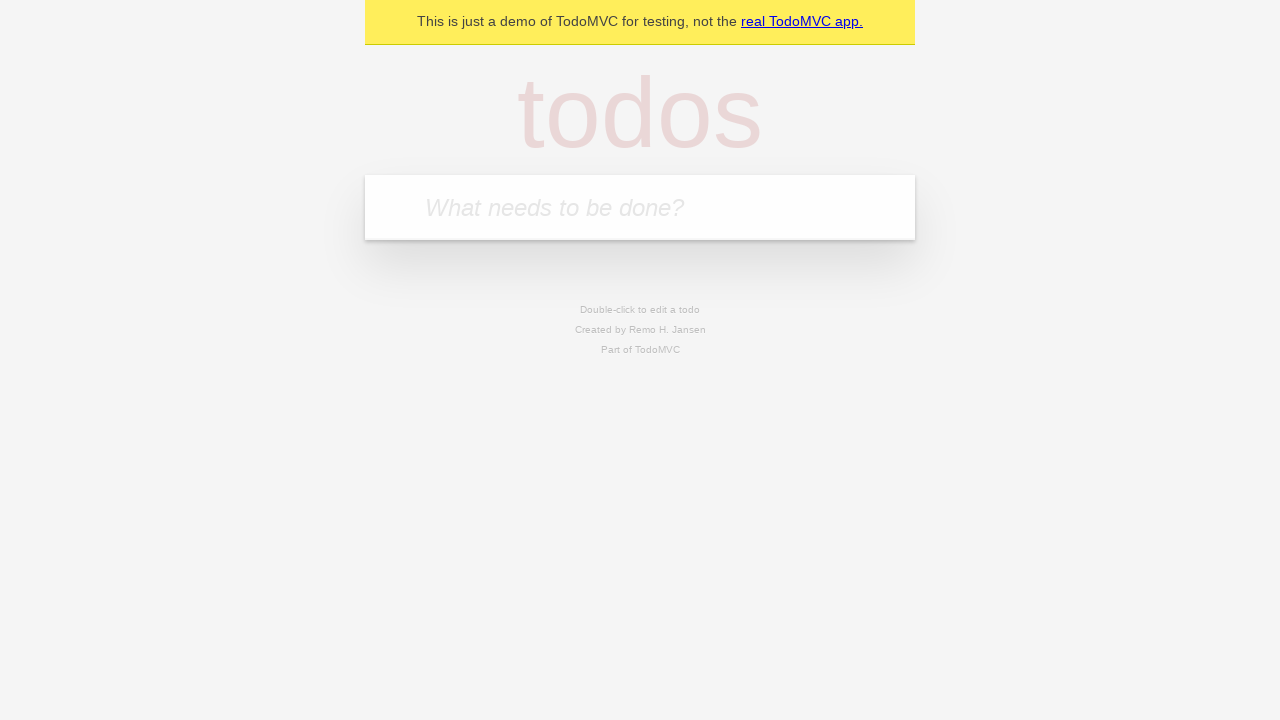

Filled new todo field with 'buy some cheese' on internal:attr=[placeholder="What needs to be done?"i]
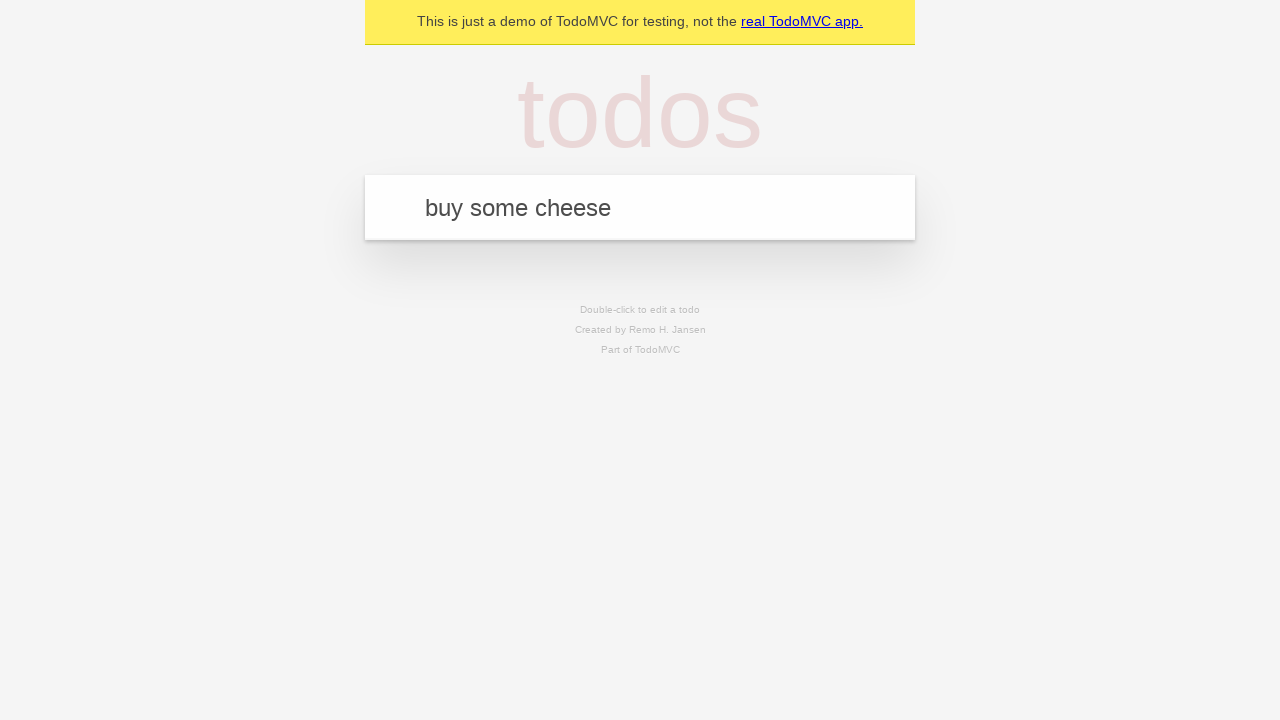

Pressed Enter to add first todo on internal:attr=[placeholder="What needs to be done?"i]
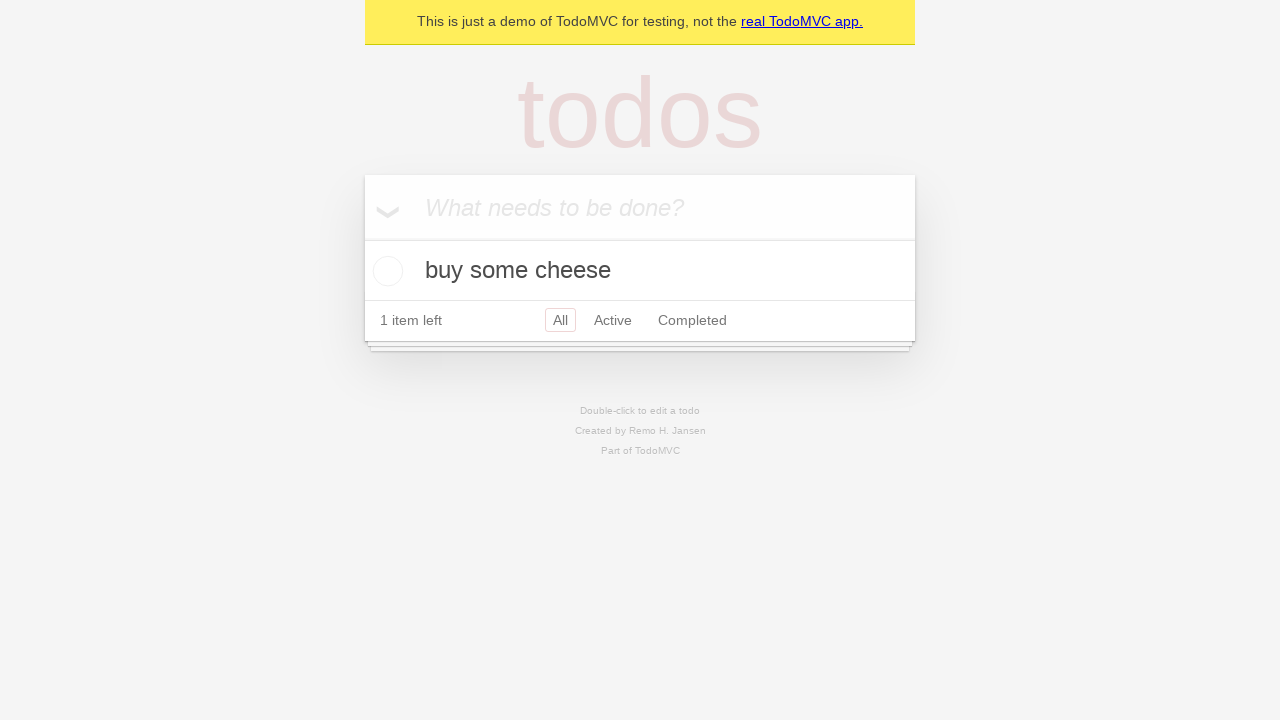

Filled new todo field with 'feed the cat' on internal:attr=[placeholder="What needs to be done?"i]
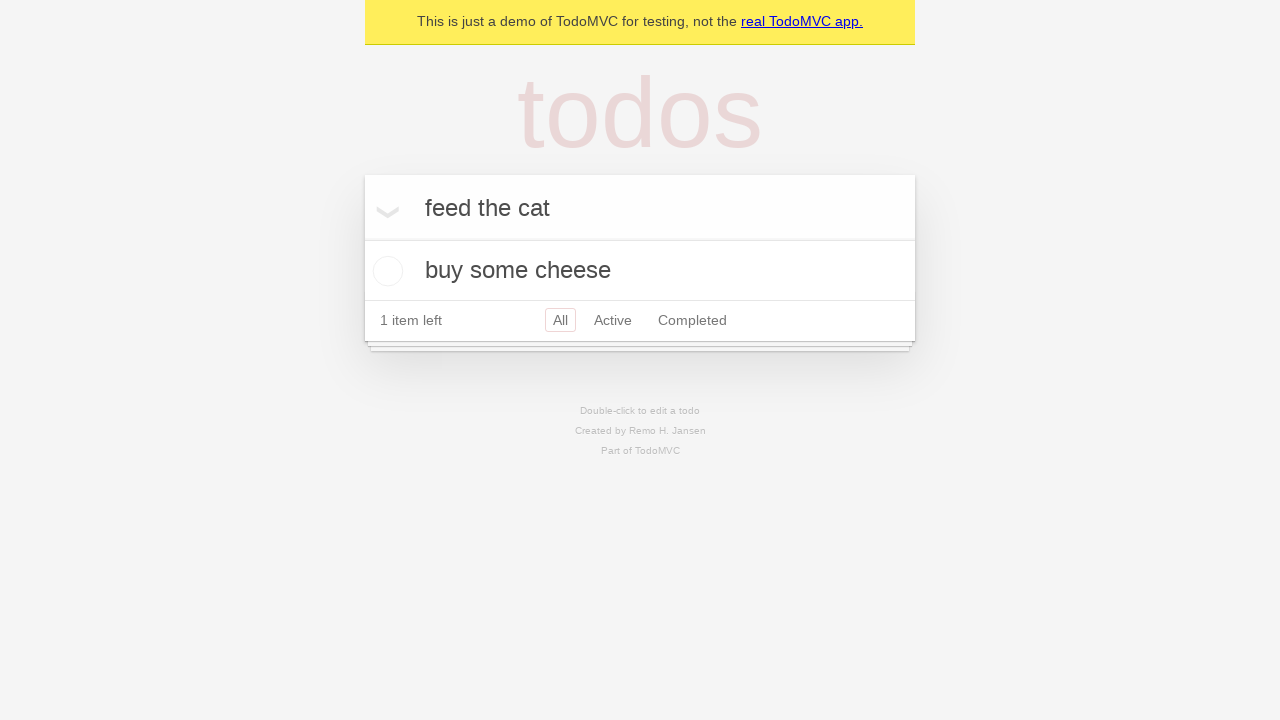

Pressed Enter to add second todo on internal:attr=[placeholder="What needs to be done?"i]
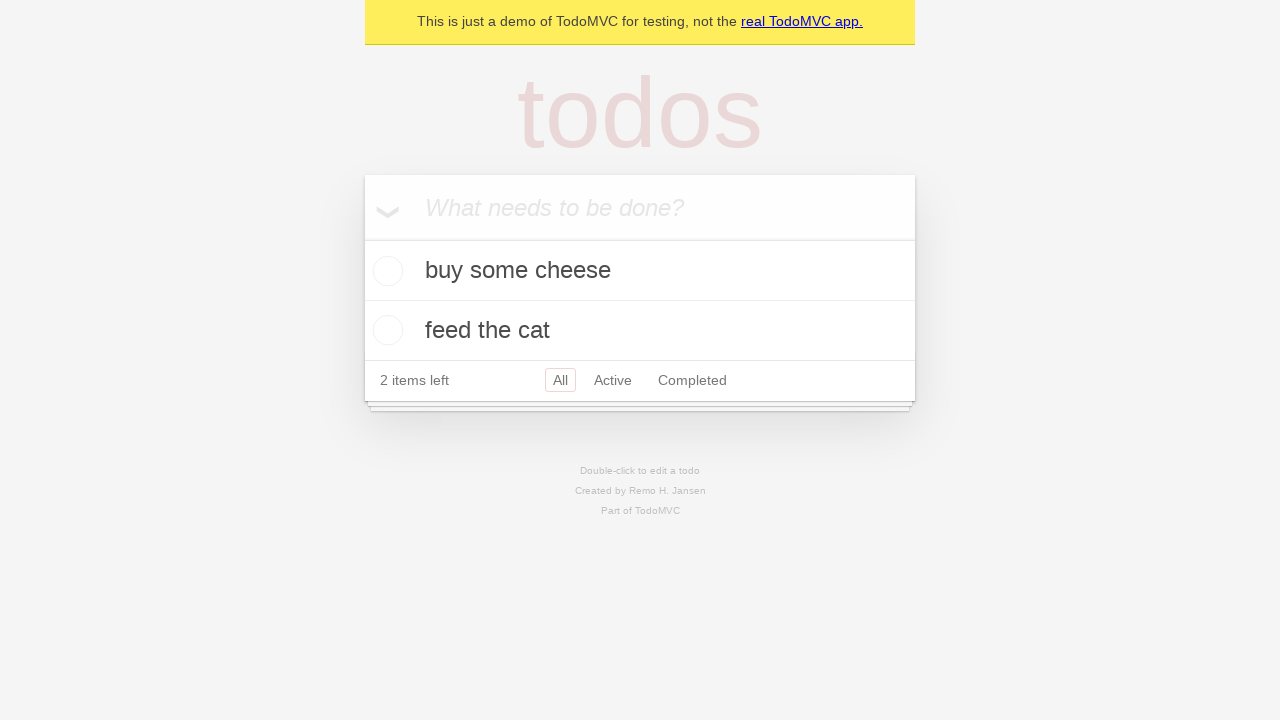

Filled new todo field with 'book a doctors appointment' on internal:attr=[placeholder="What needs to be done?"i]
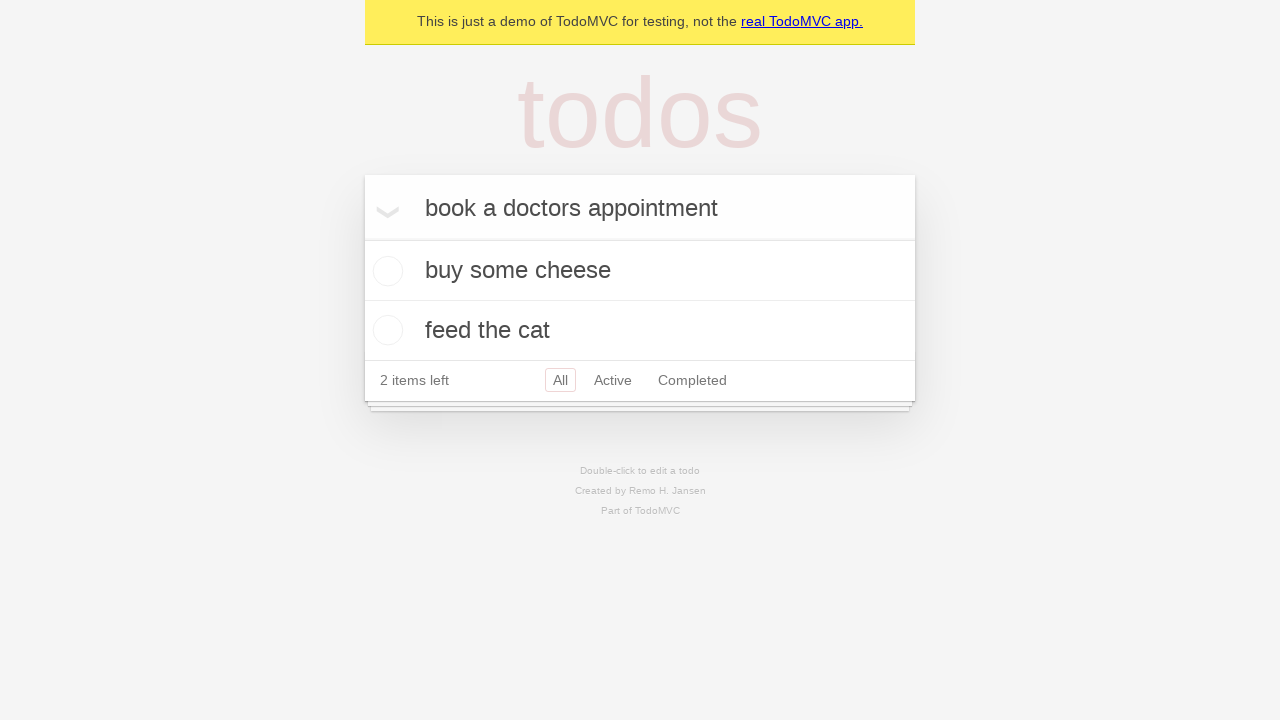

Pressed Enter to add third todo on internal:attr=[placeholder="What needs to be done?"i]
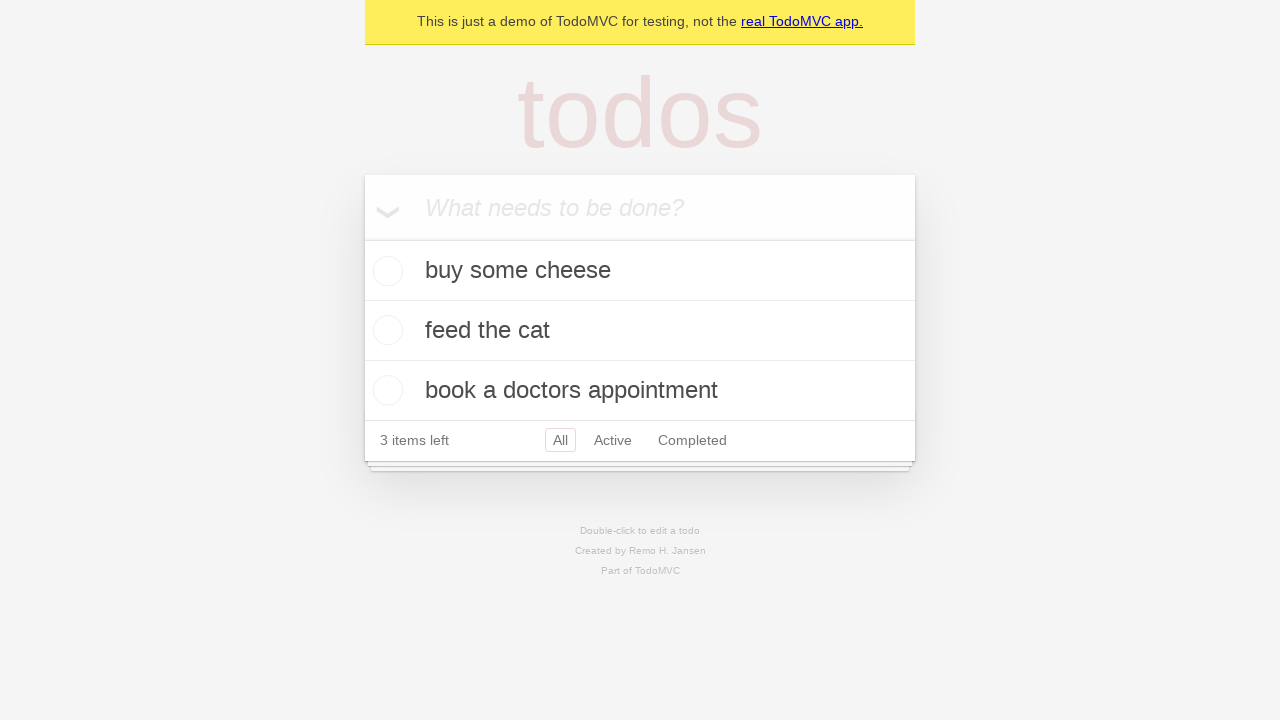

Waited for todos to be displayed
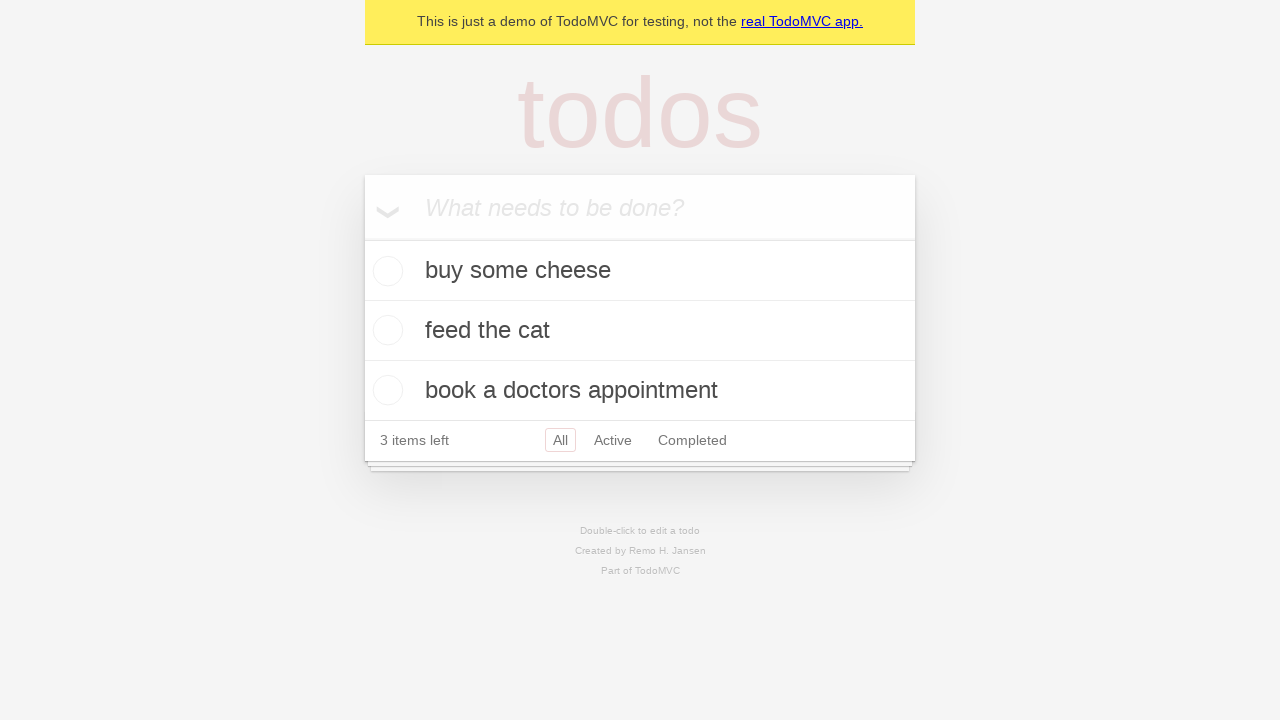

Checked the first todo as completed at (385, 271) on .todo-list li .toggle >> nth=0
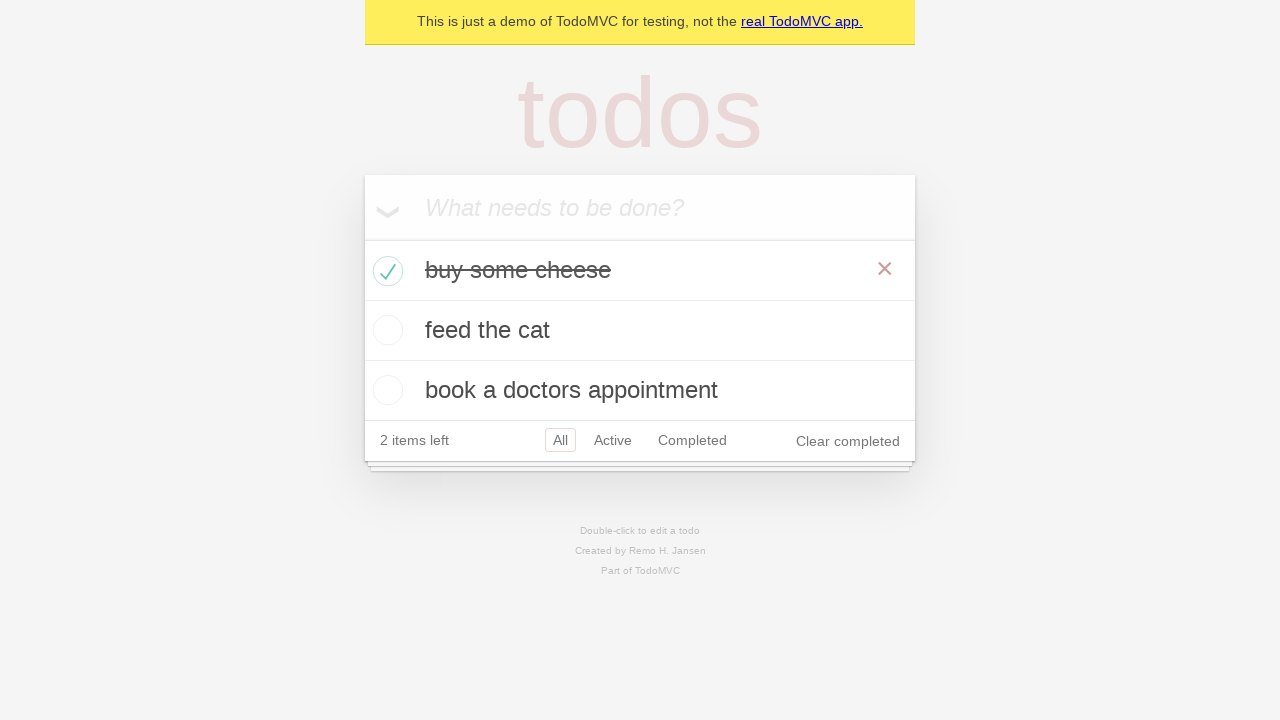

Clicked Clear completed button to remove completed todos at (848, 441) on internal:role=button[name="Clear completed"i]
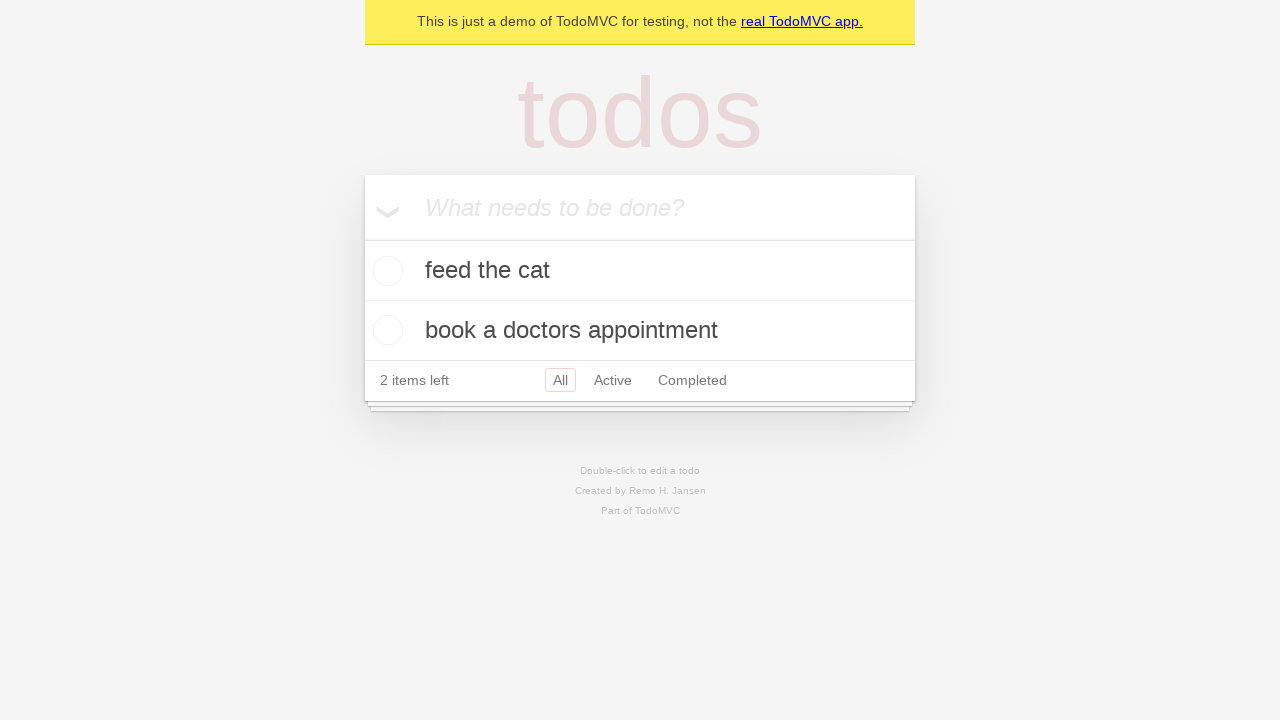

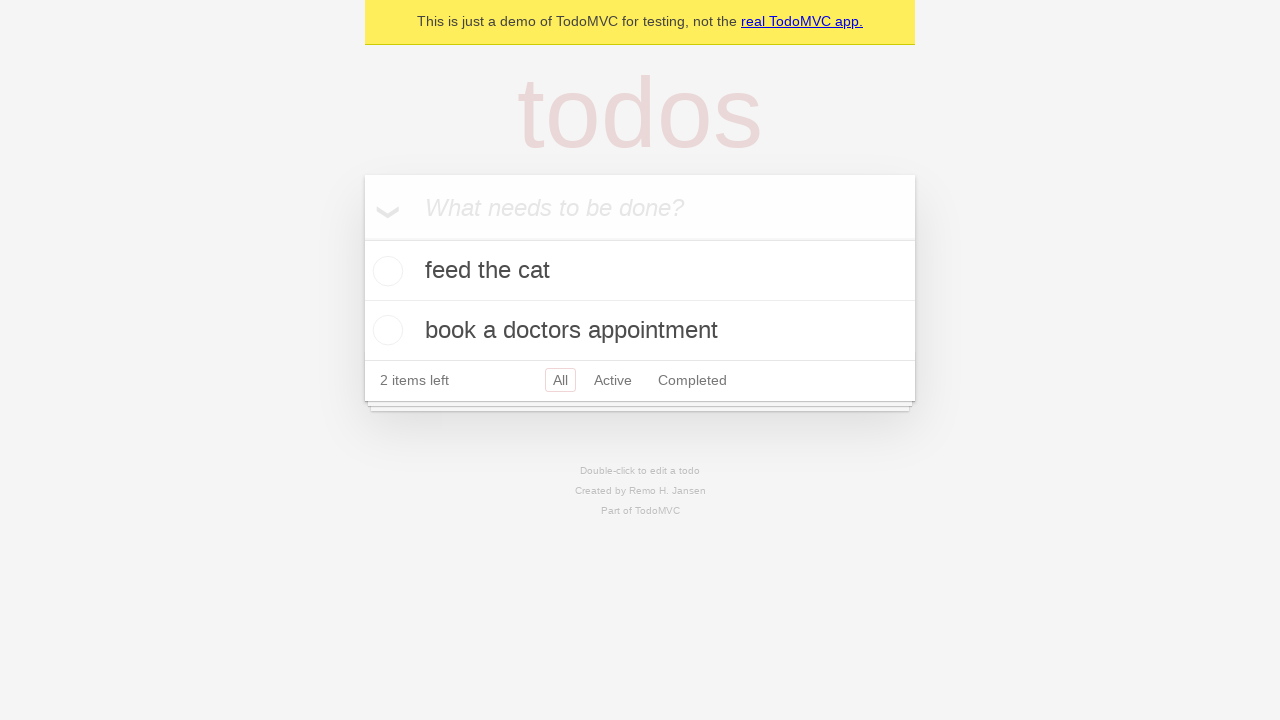